Tests clearing and filling a text area with description text

Starting URL: https://omayo.blogspot.in/

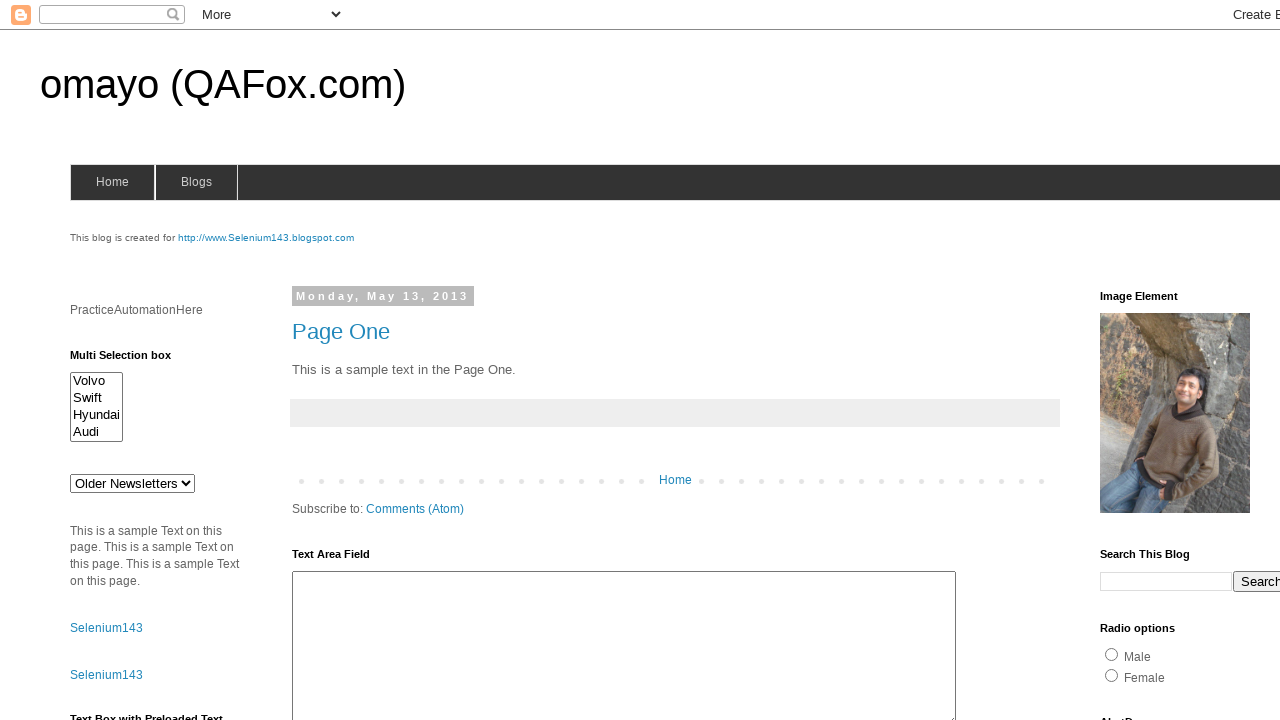

Cleared existing text in the text area on #HTML11 > div.widget-content > textarea
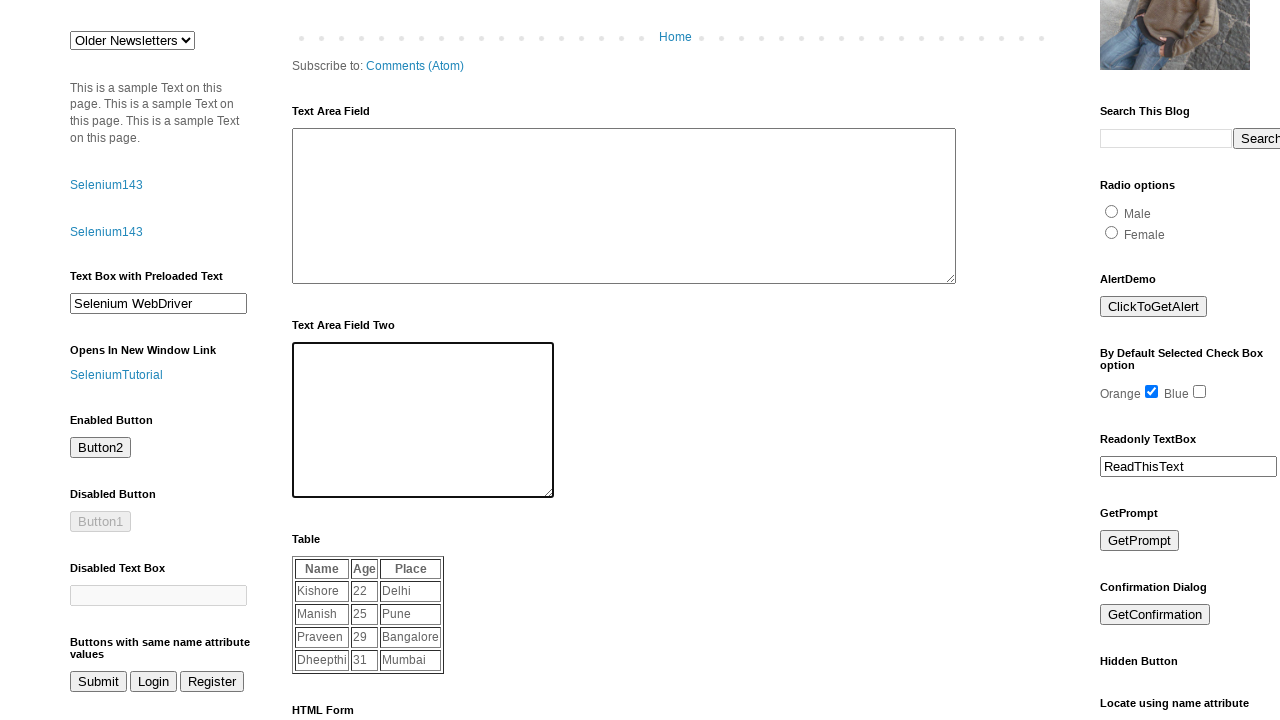

Filled text area with description text 'I am very passionate.' on #HTML11 > div.widget-content > textarea
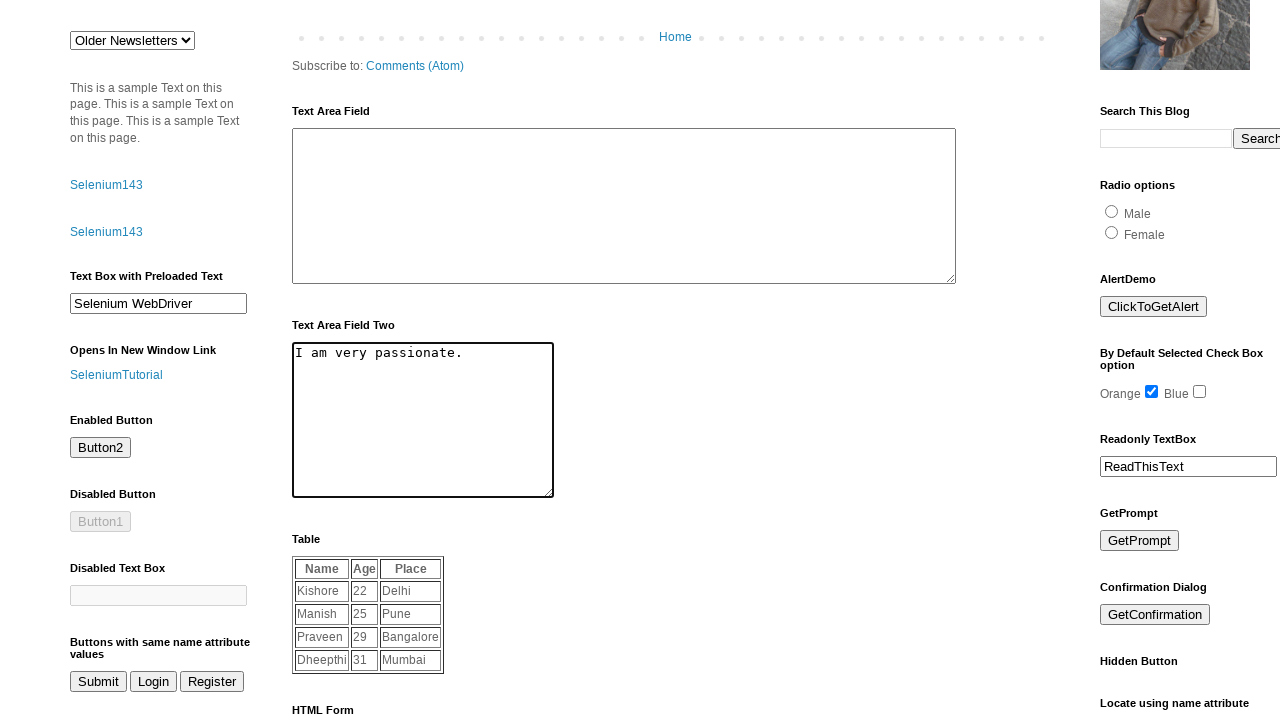

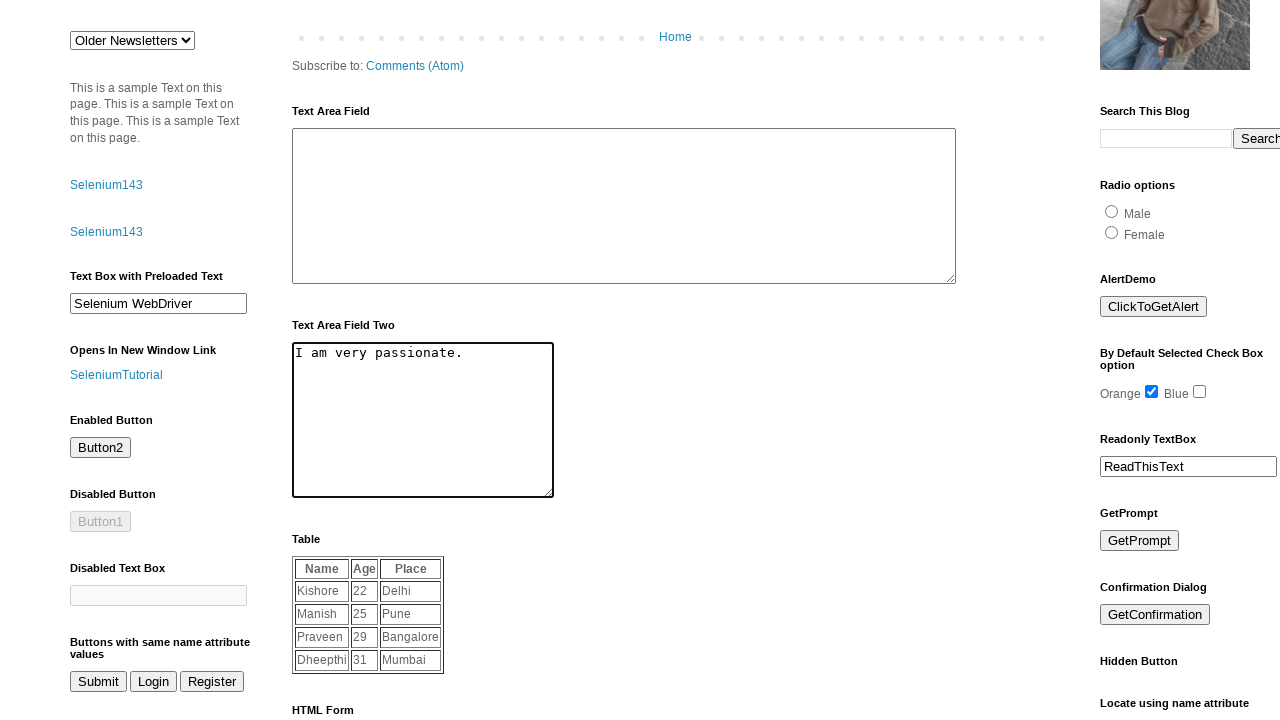